Tests browser window manipulation by first maximizing the window, then resizing it to specific dimensions (300x650 pixels).

Starting URL: https://www.qafox.com/selenium/

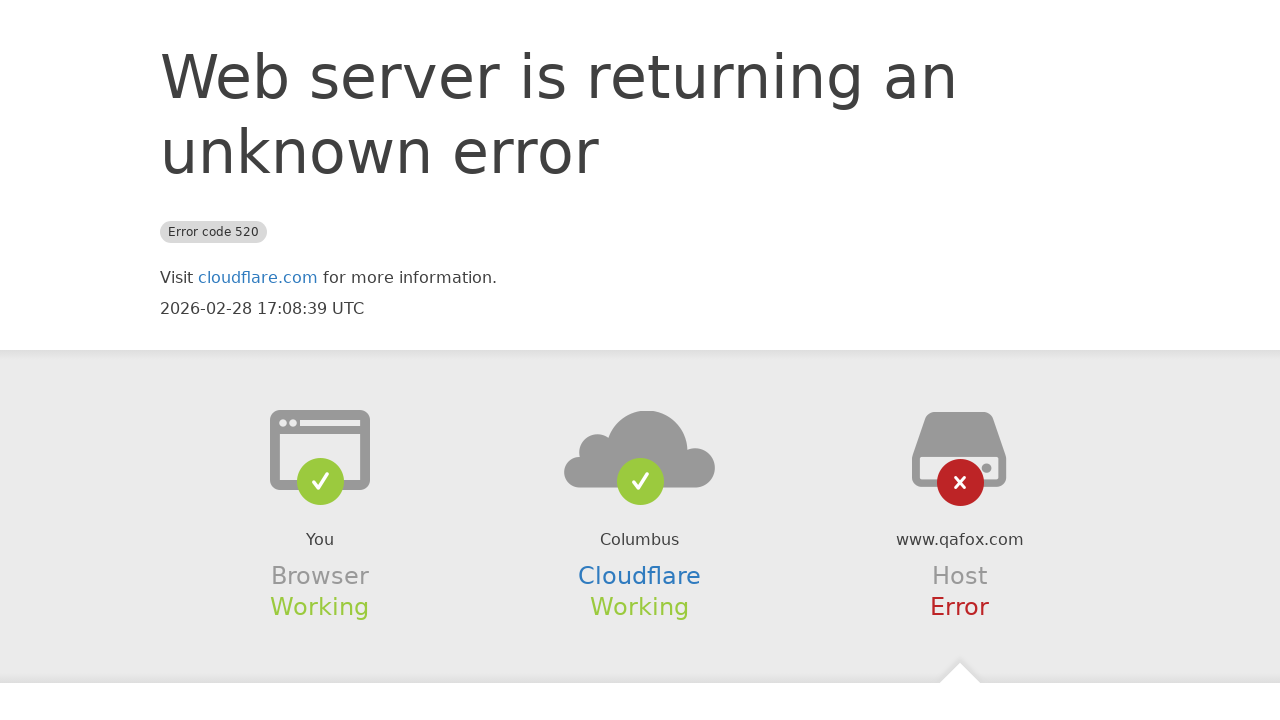

Navigated to https://www.qafox.com/selenium/
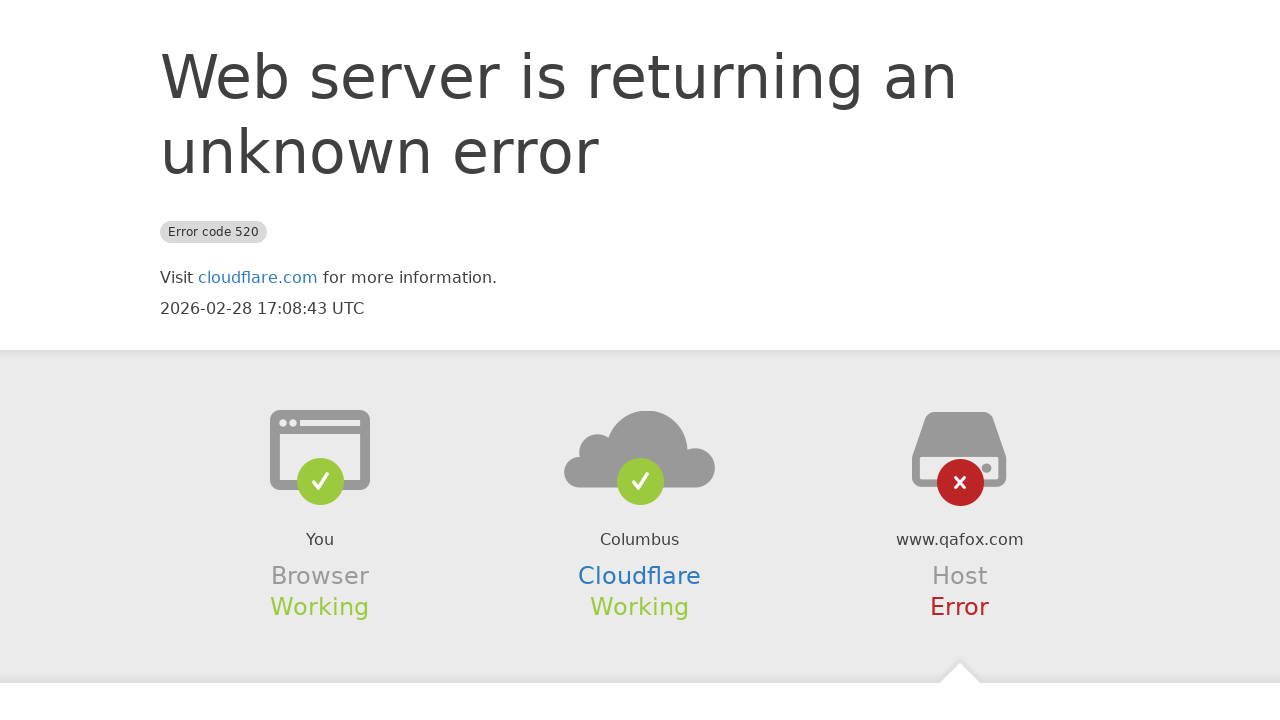

Maximized browser window to 1920x1080 pixels
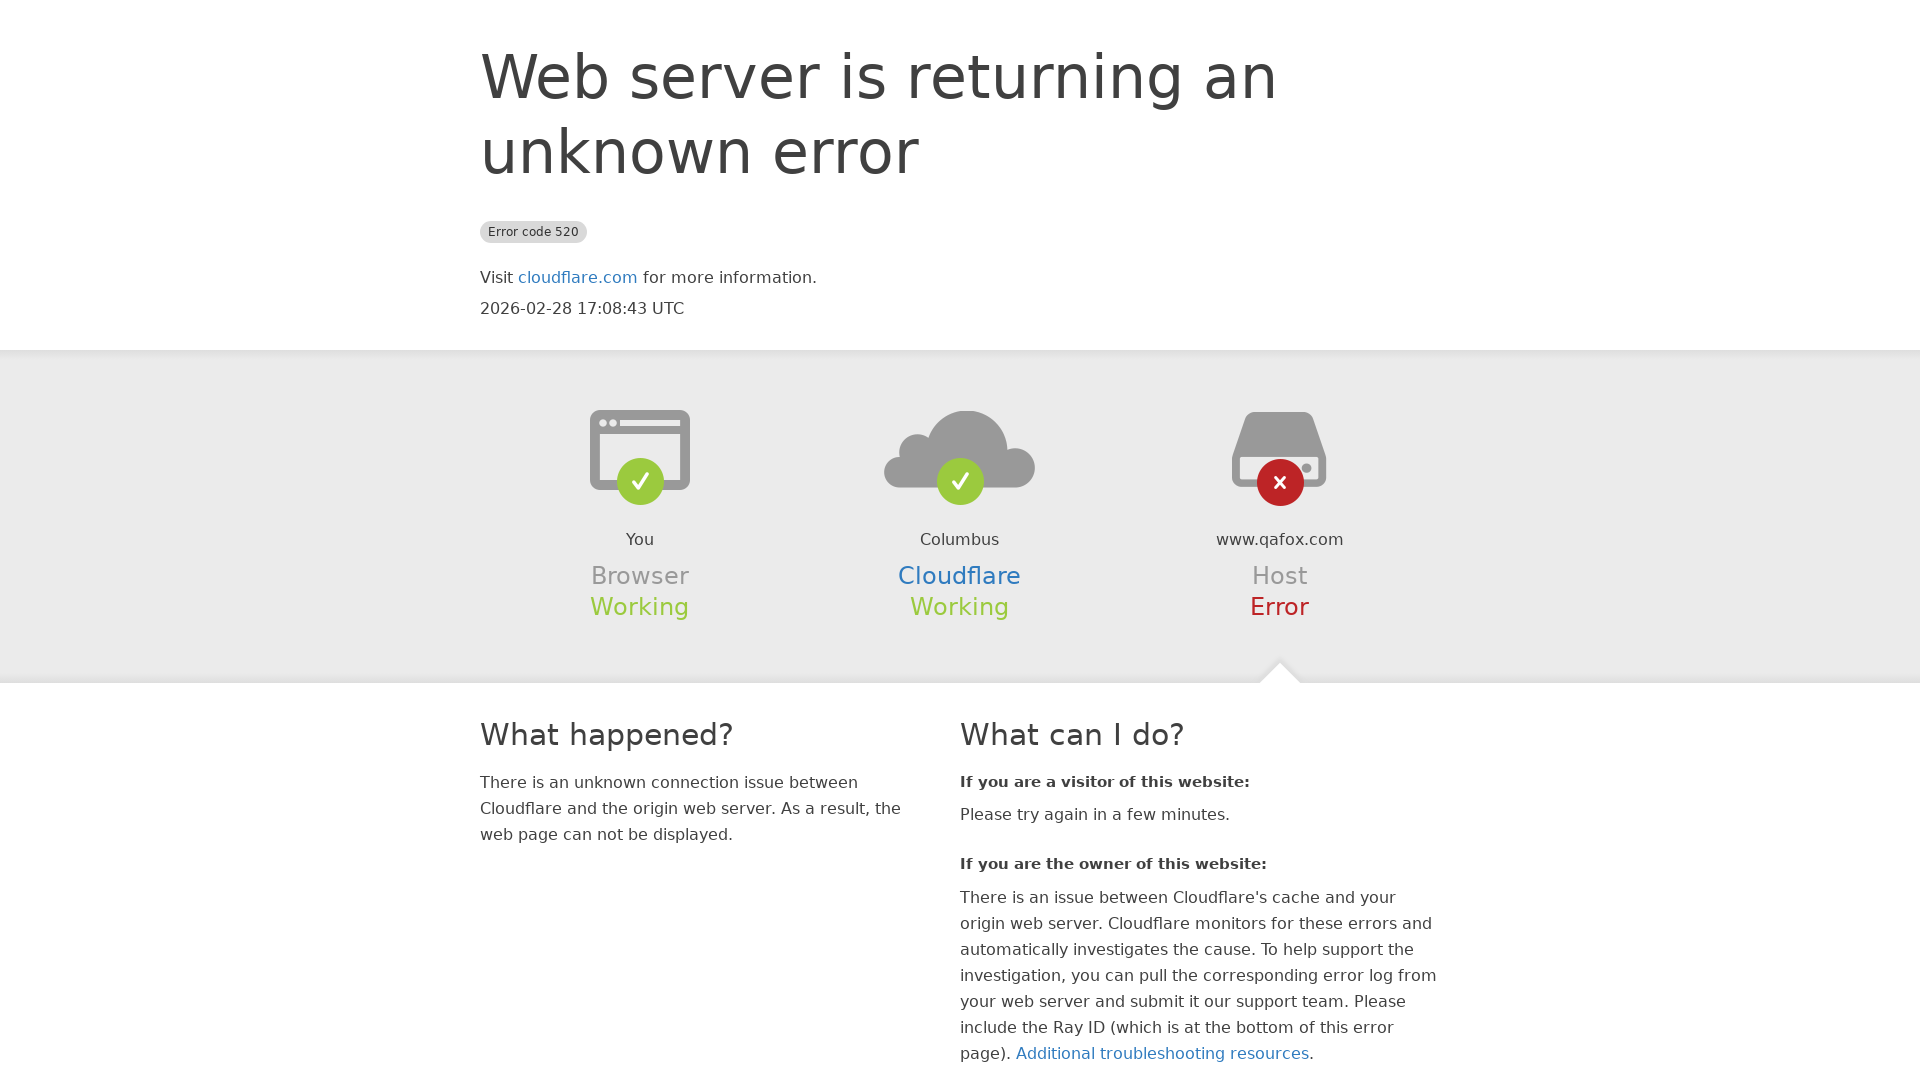

Resized browser window to 300x650 pixels
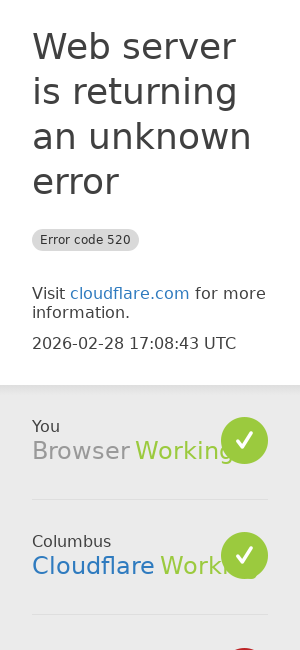

Waited 2 seconds to observe the resized window
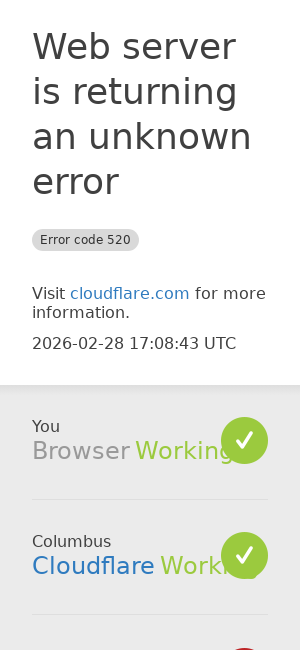

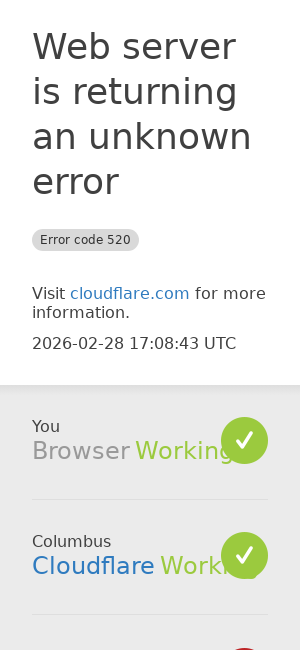